Tests loading images page by waiting for images to load and verifying the award image element is present with a source attribute

Starting URL: https://bonigarcia.dev/selenium-webdriver-java/loading-images.html

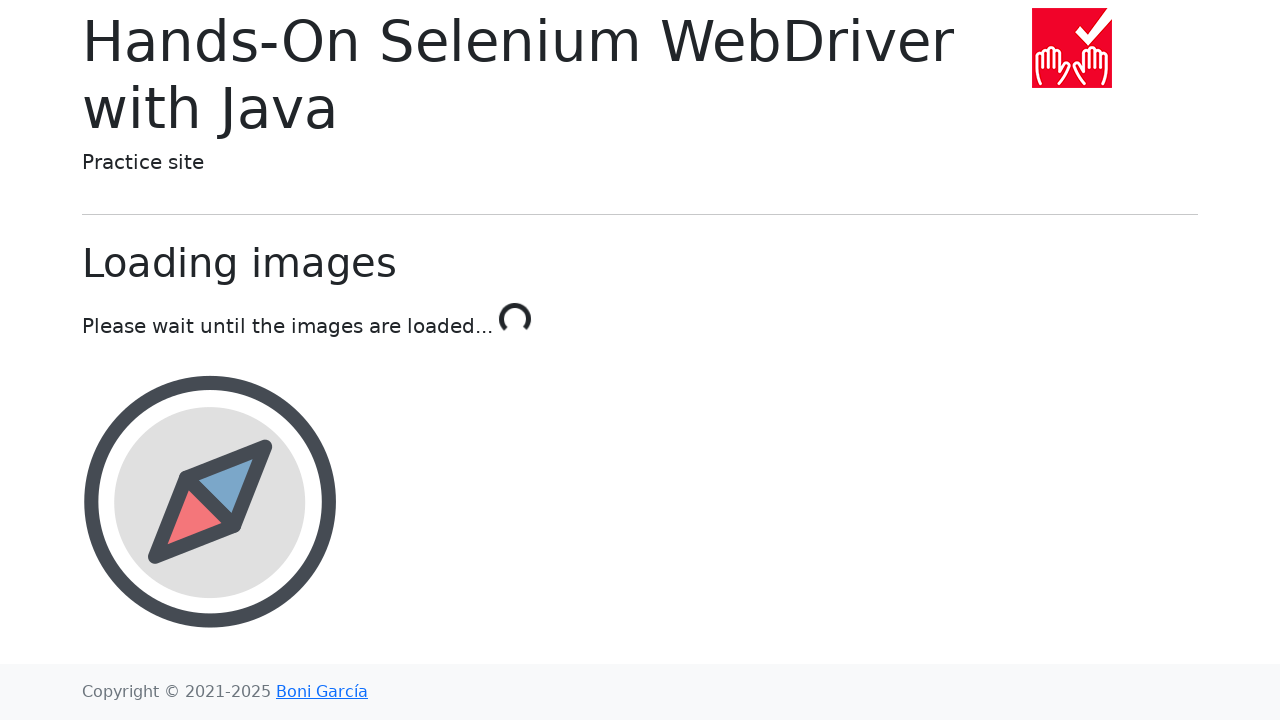

Navigated to loading images page
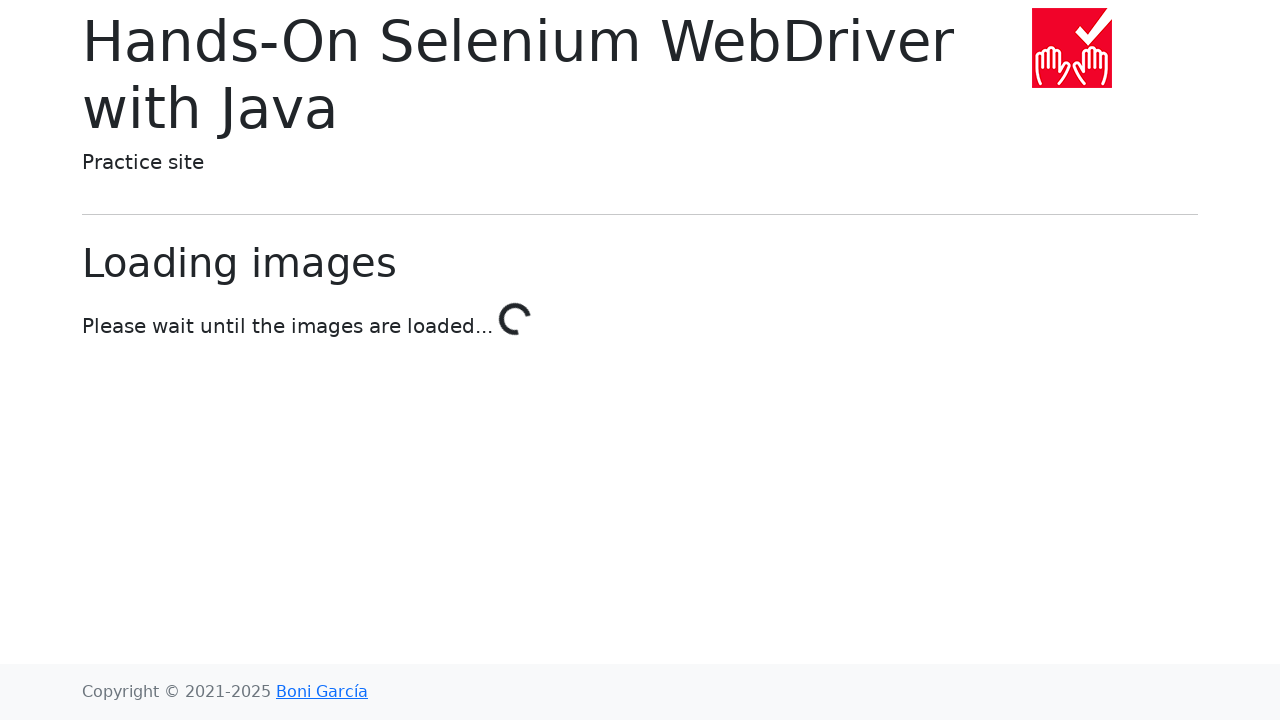

Award image element loaded and became visible
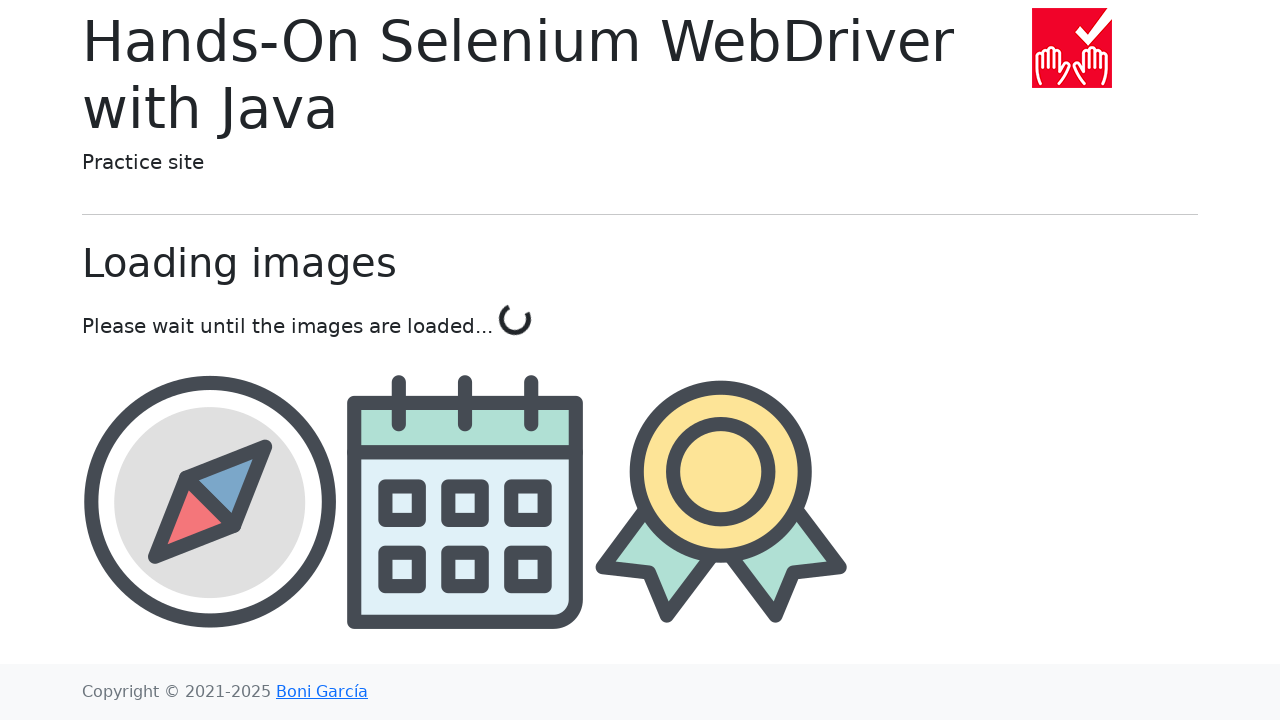

Located award image element
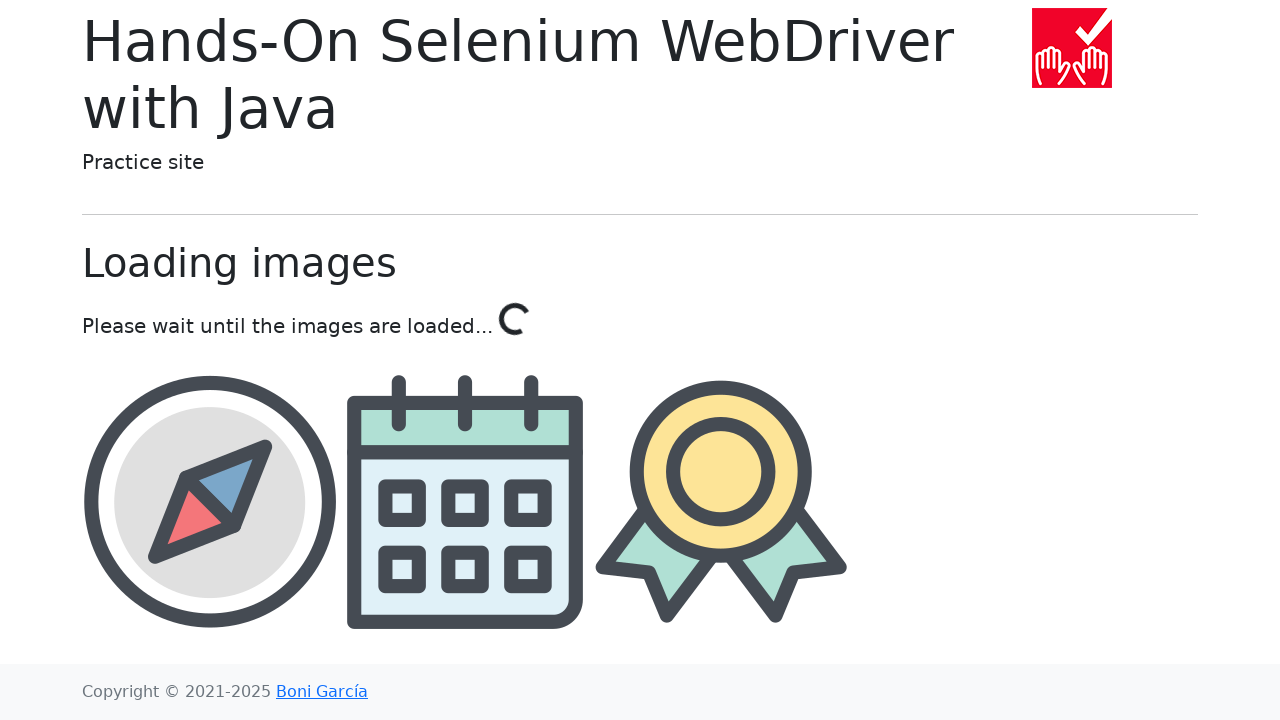

Retrieved src attribute from award image: img/award.png
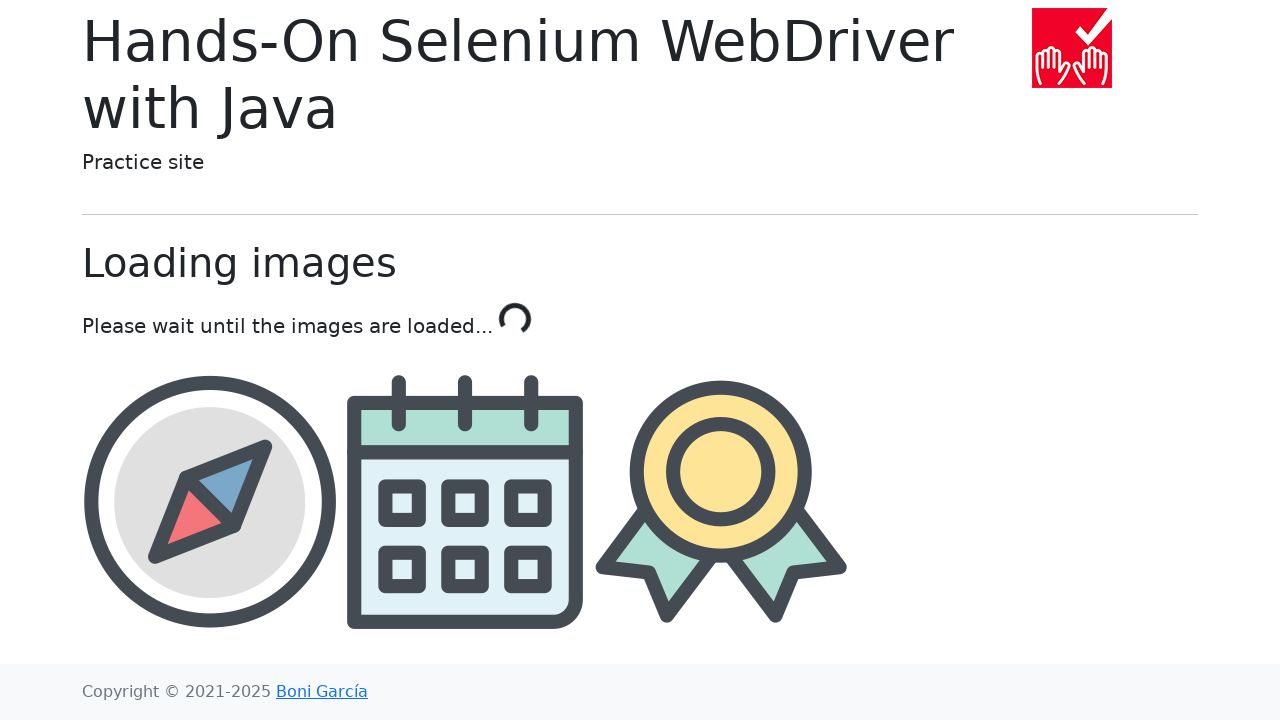

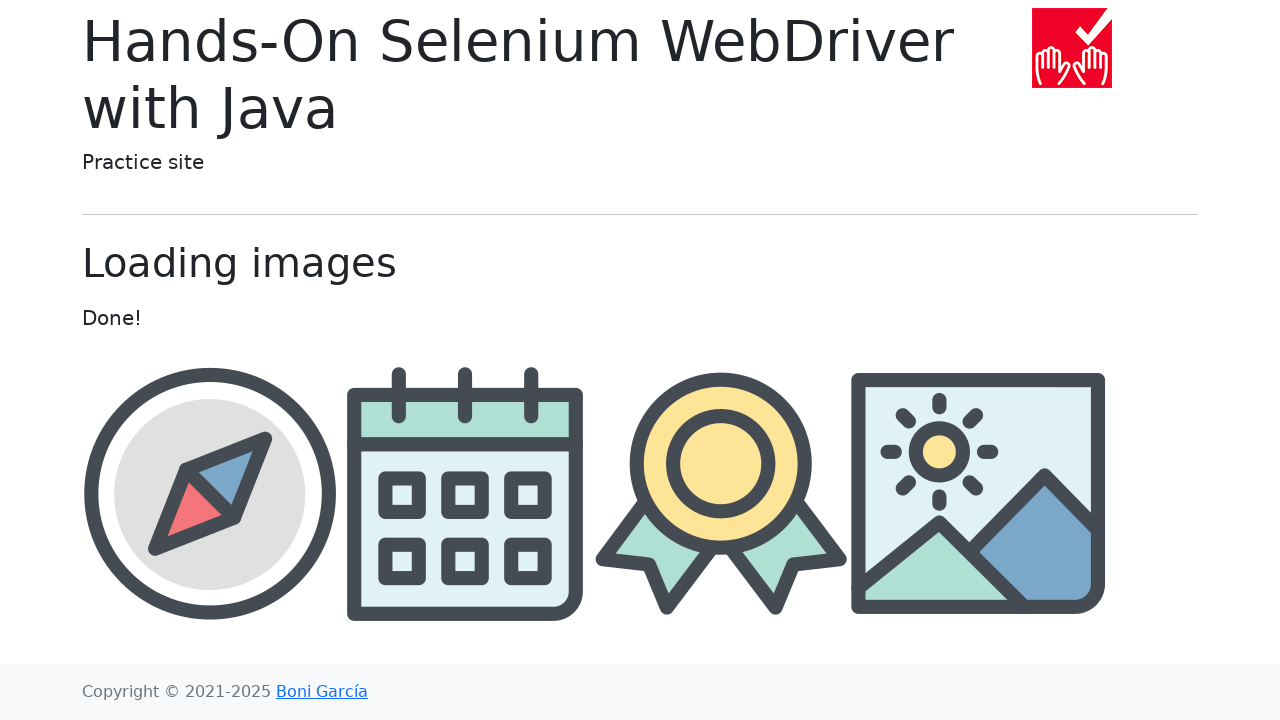